Tests multi-select dropdown functionality by selecting multiple cities and then deselecting them

Starting URL: https://krninformatix.com/sample.html

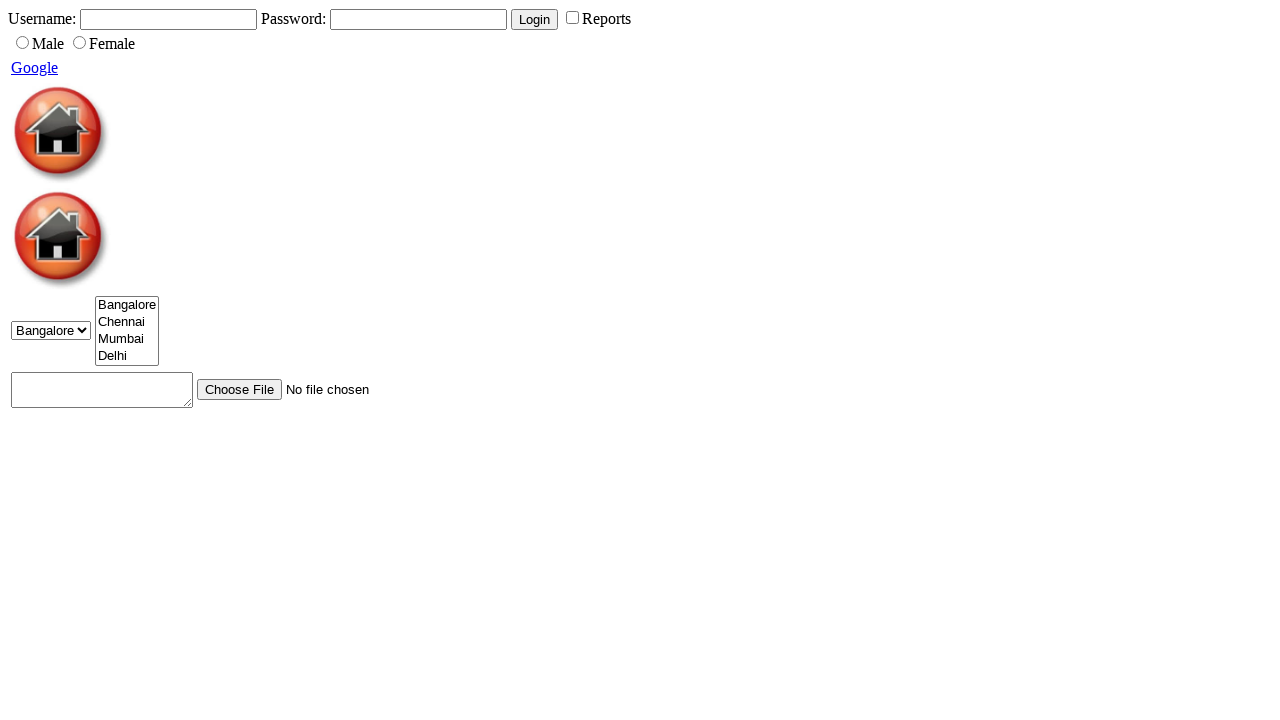

Located cities dropdown element
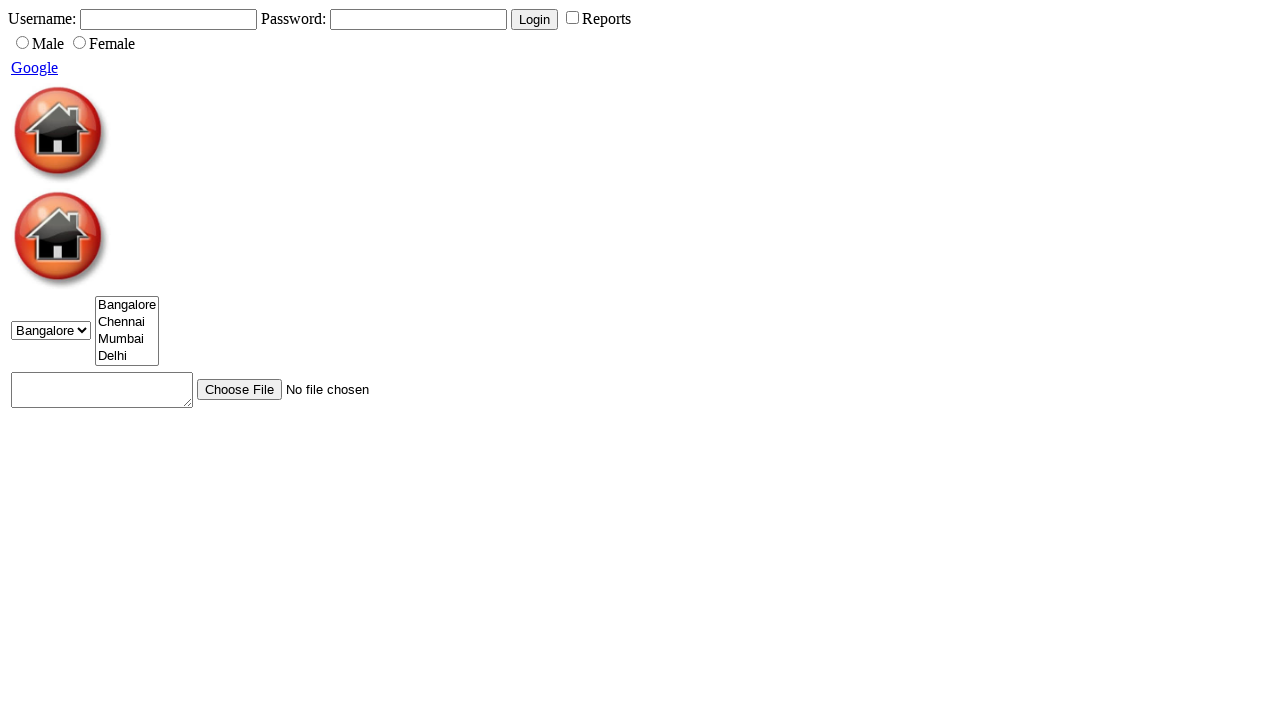

Selected Delhi by index 0 from cities dropdown on #cities
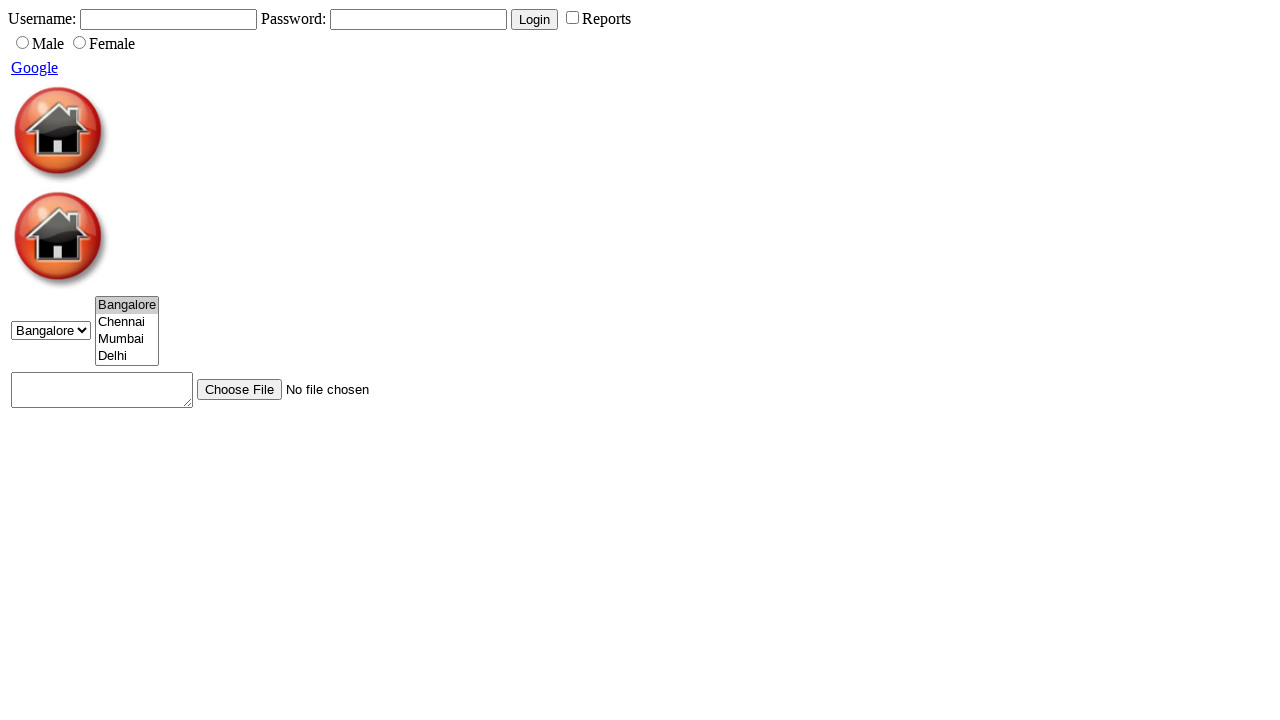

Selected option with value '2' from cities dropdown on #cities
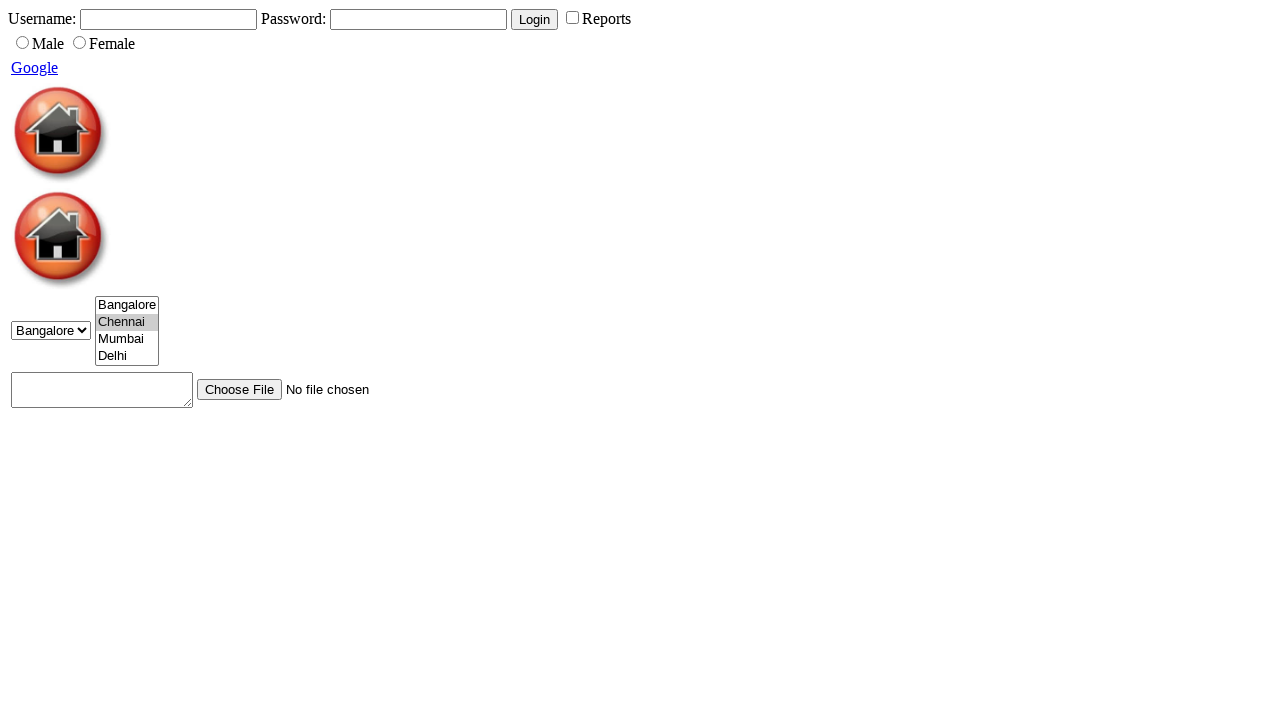

Selected Mumbai by visible text from cities dropdown on #cities
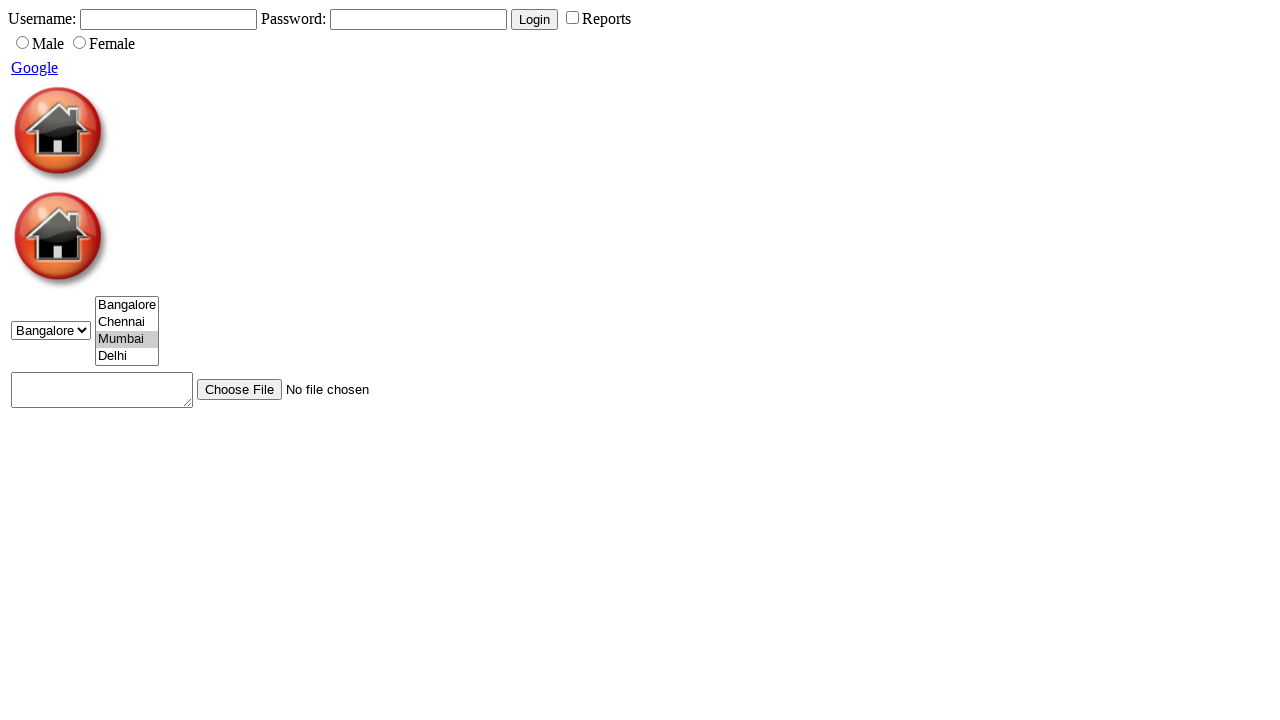

Retrieved current selections from cities dropdown
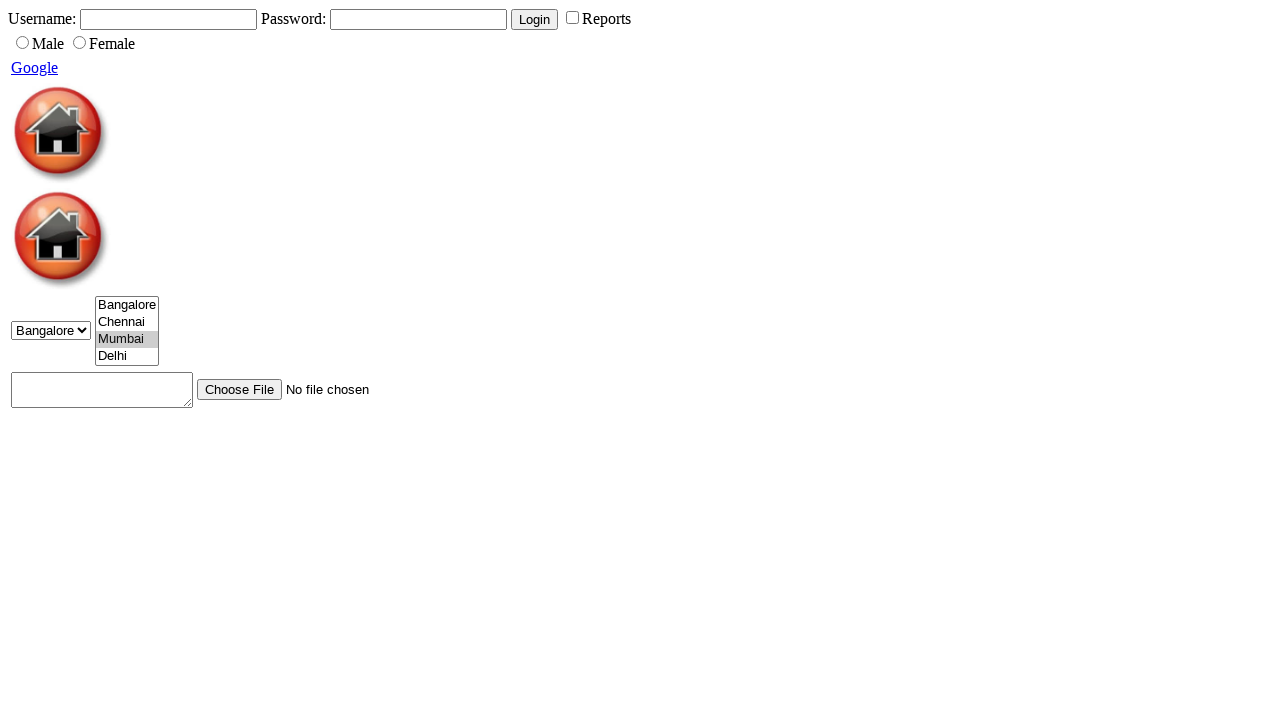

Deselected Delhi by removing first selected option from cities dropdown on #cities
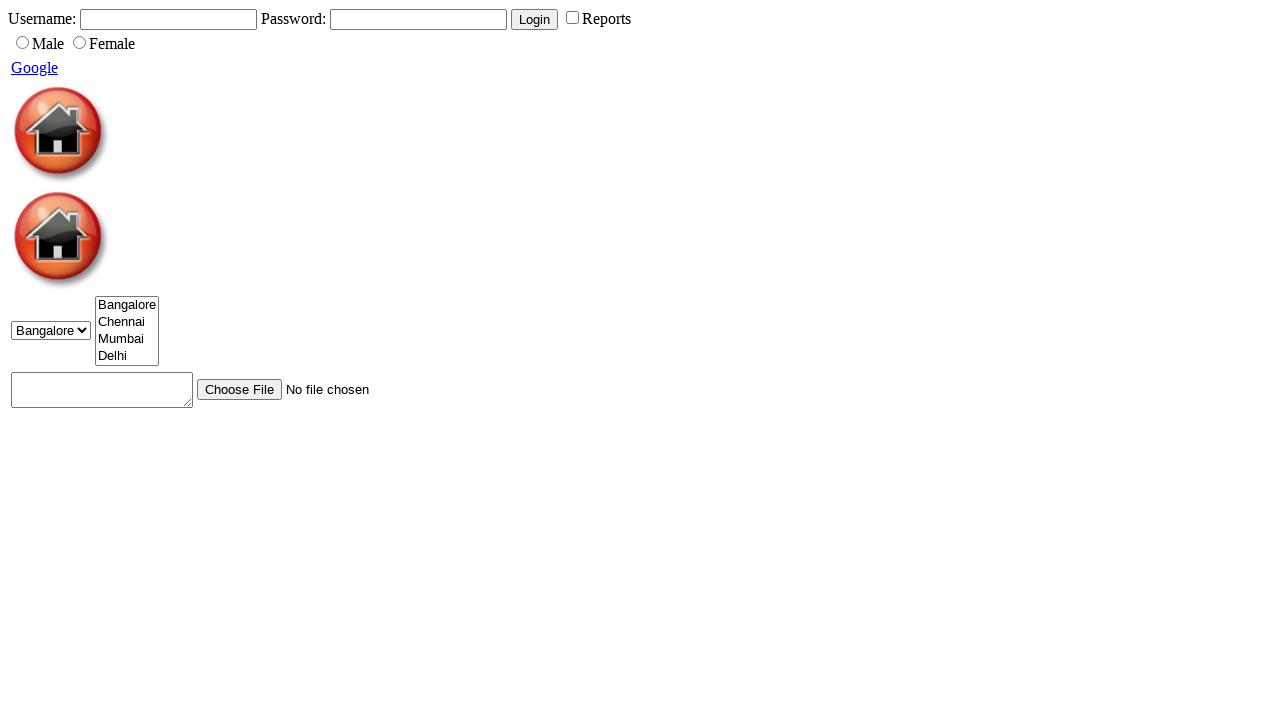

Deselected all options from cities dropdown on #cities
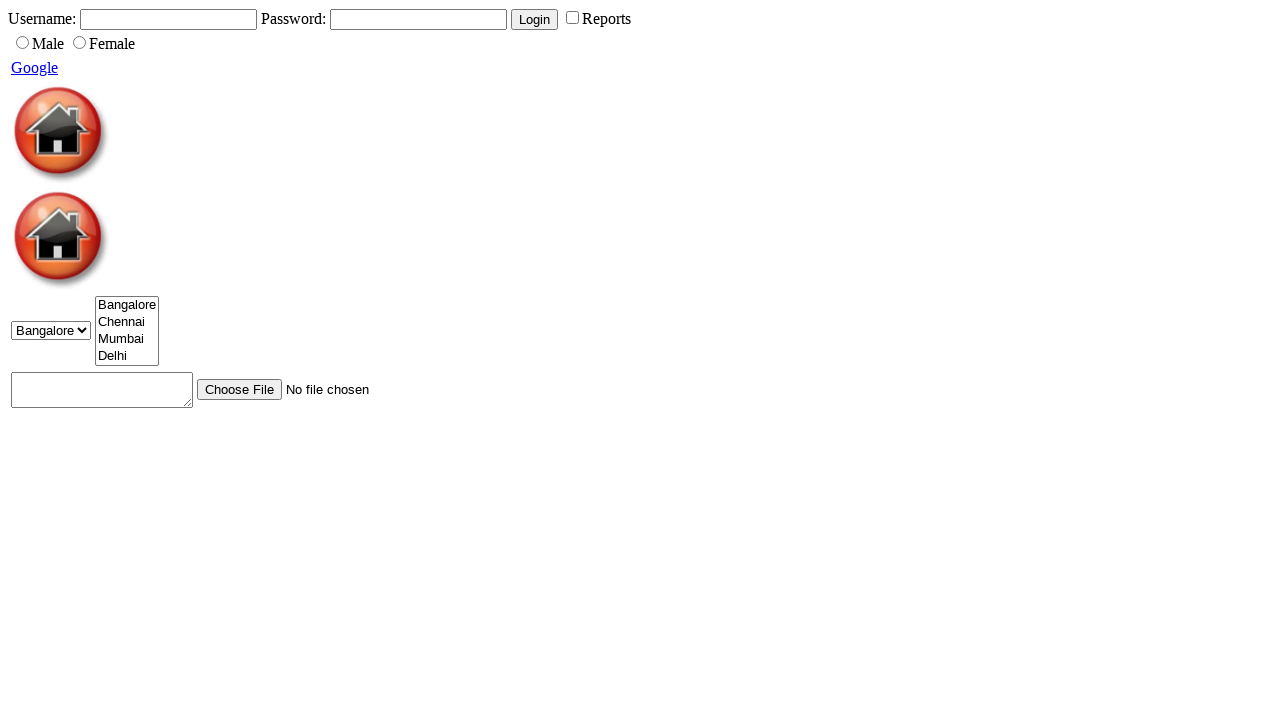

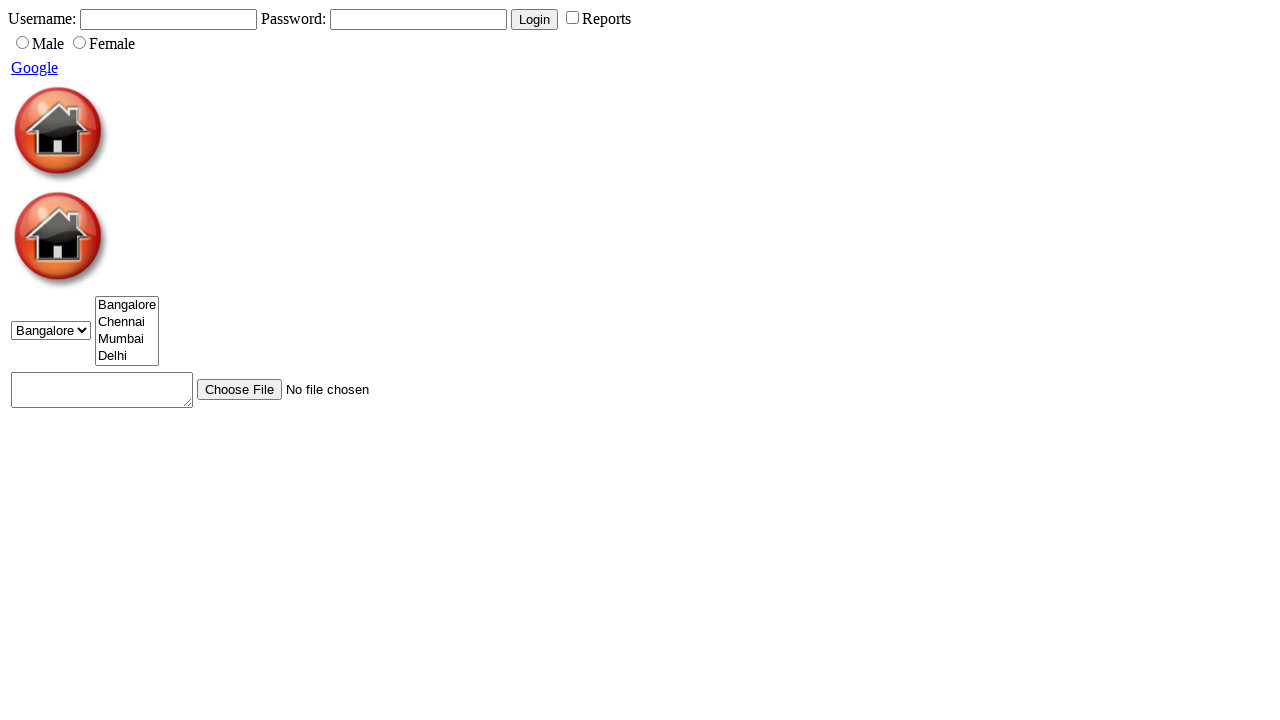